Solves a math captcha by calculating a formula based on a value from the page, then fills the answer and submits the form with checkbox selections

Starting URL: https://suninjuly.github.io/math.html

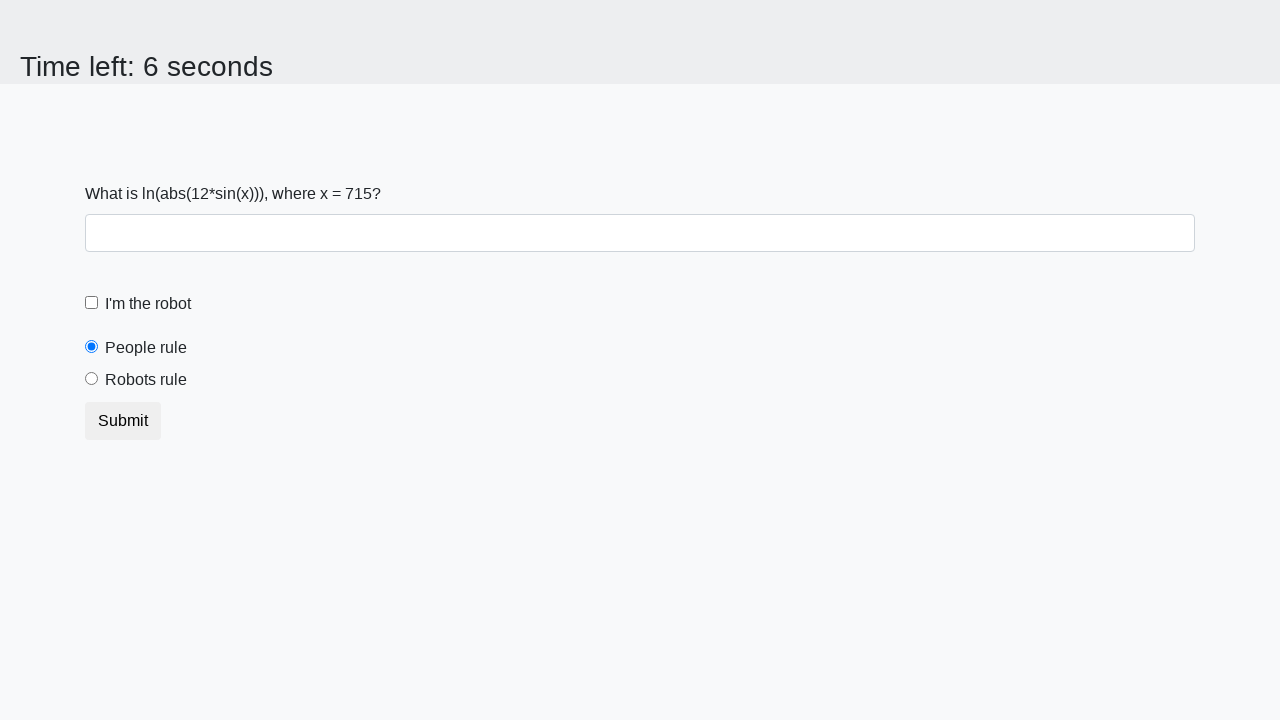

Retrieved input value from the page
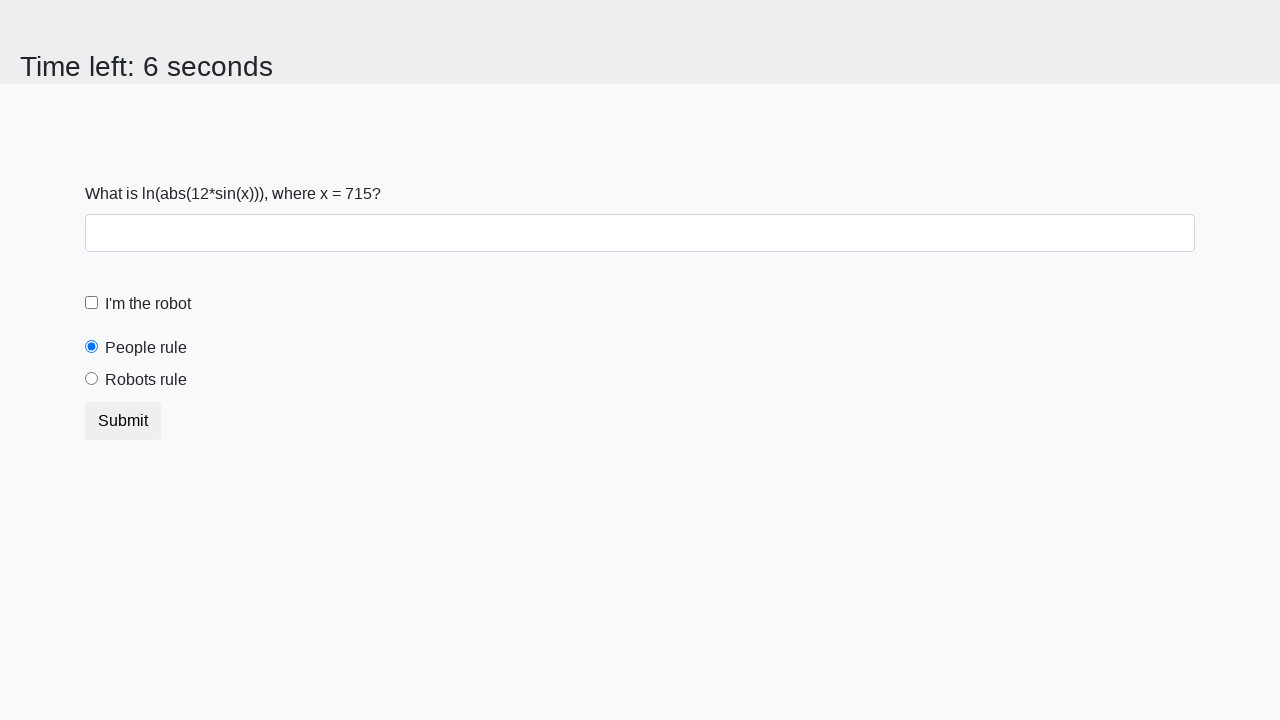

Calculated math captcha answer using formula: log(abs(12 * sin(input_value)))
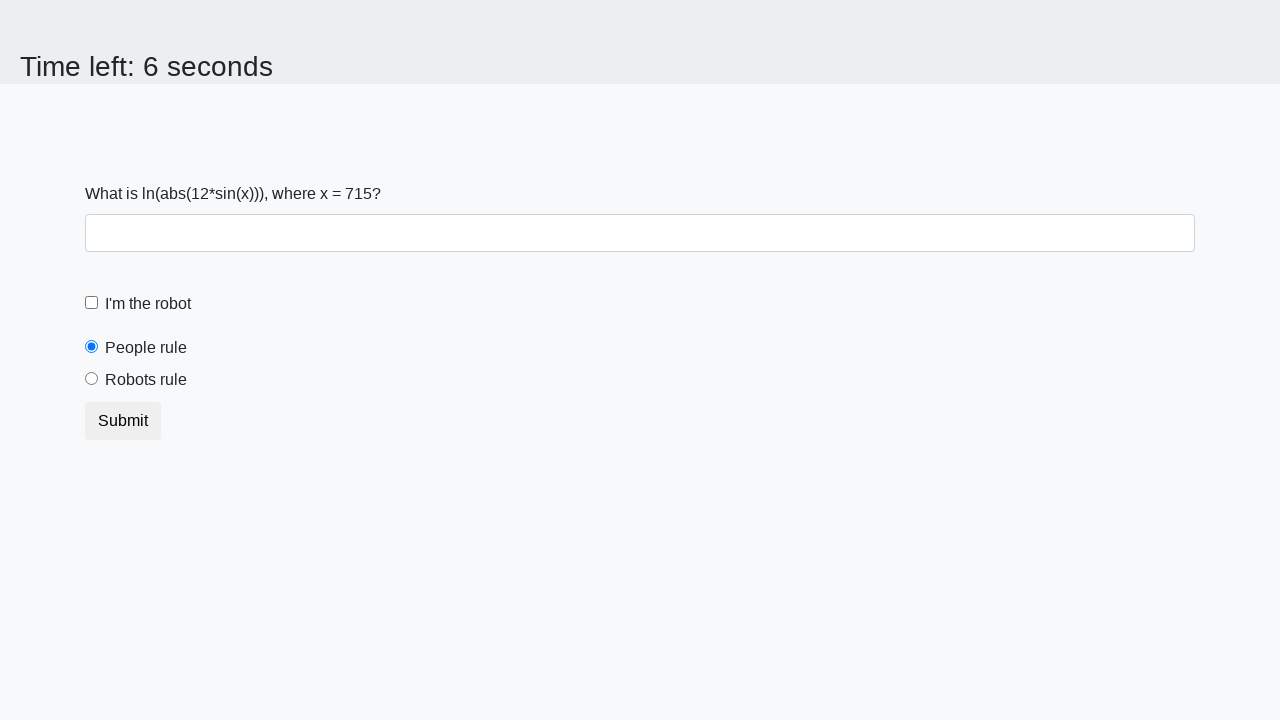

Filled answer field with calculated result on #answer
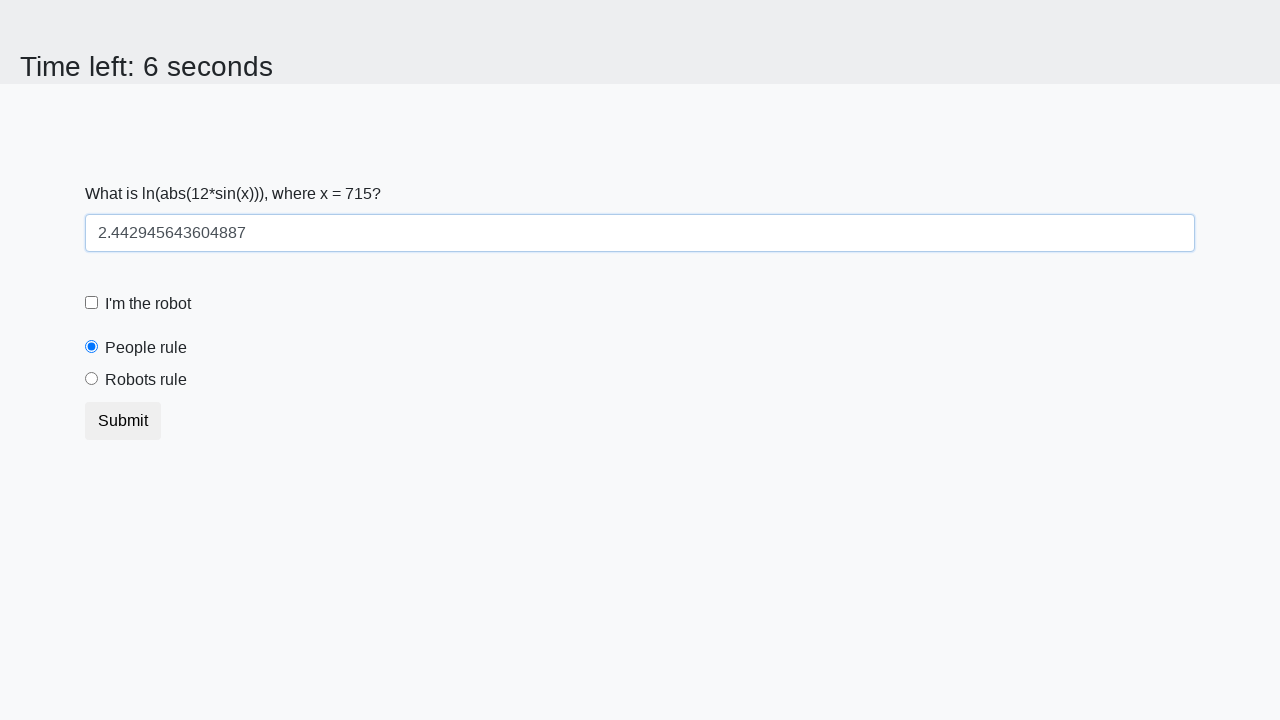

Clicked the robot checkbox at (92, 303) on #robotCheckbox
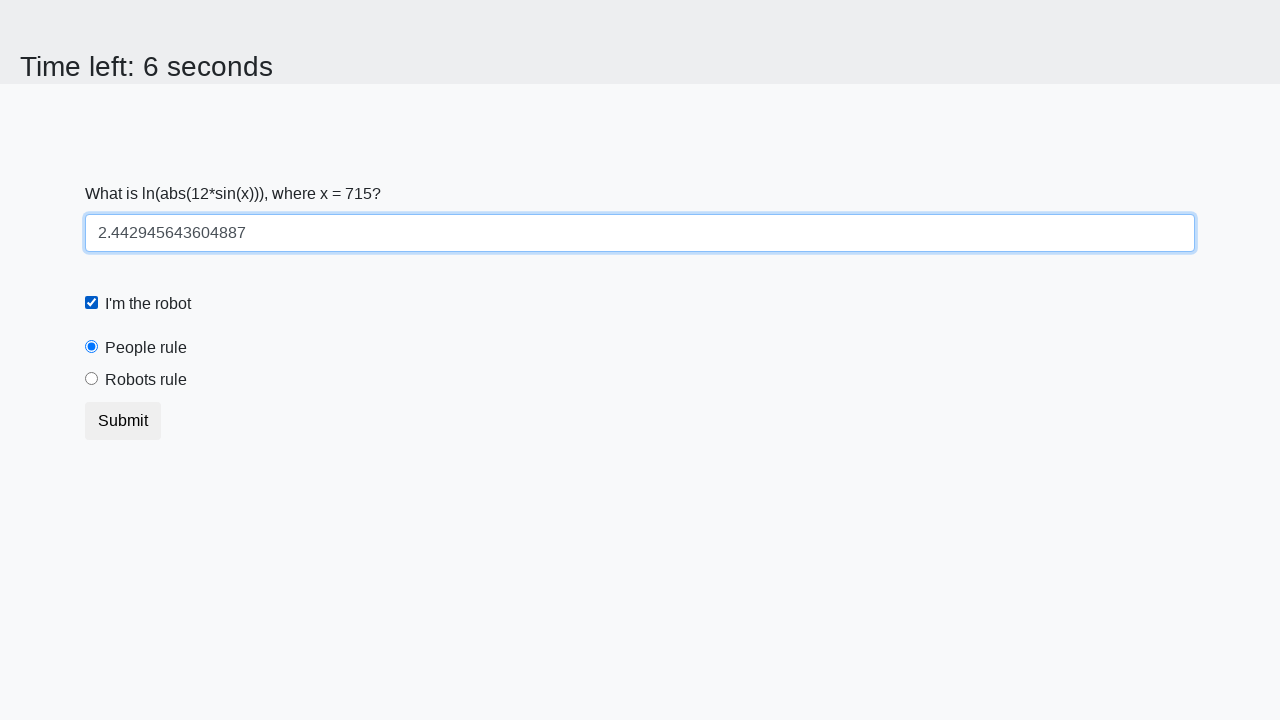

Selected the robots rule radio button at (92, 379) on #robotsRule
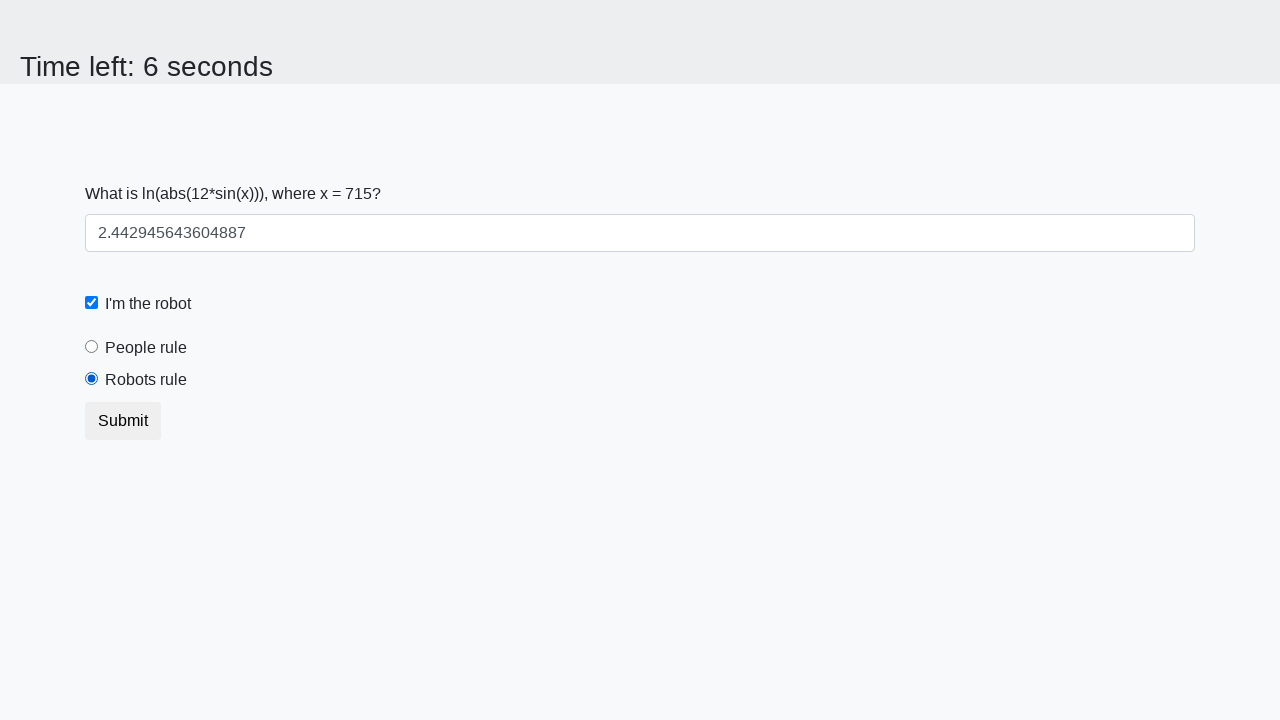

Submitted the form at (123, 421) on .btn
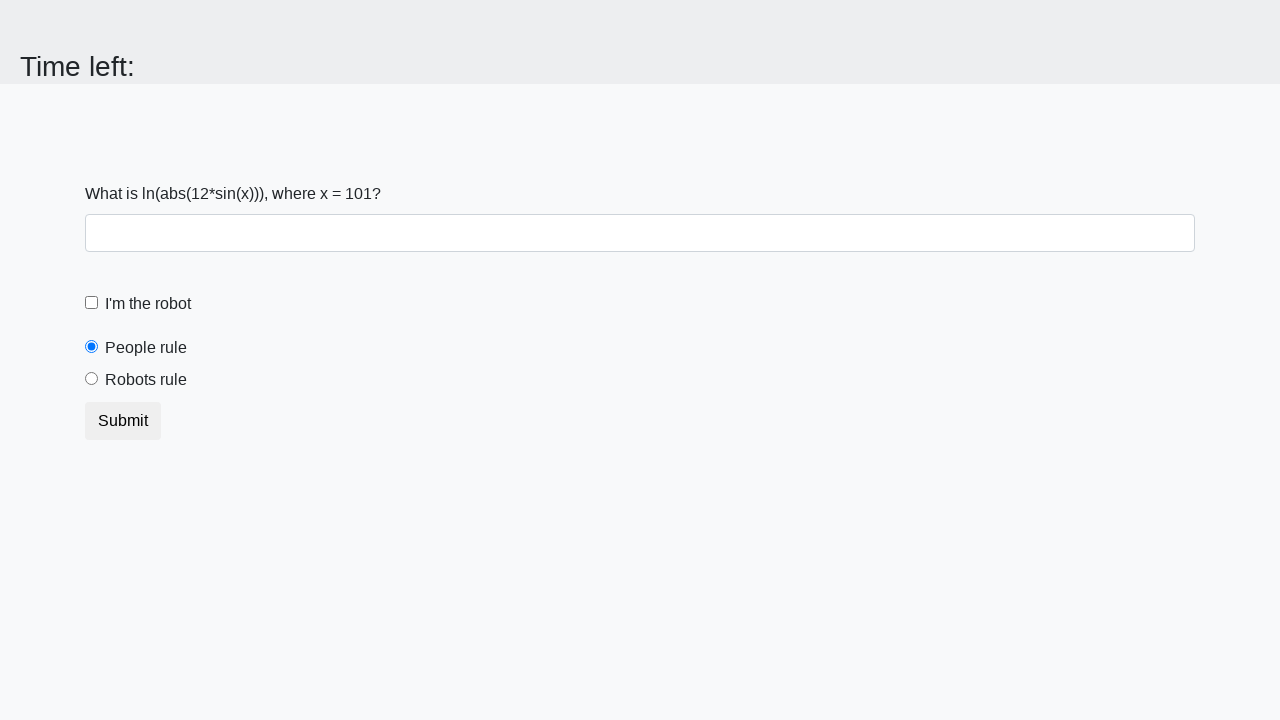

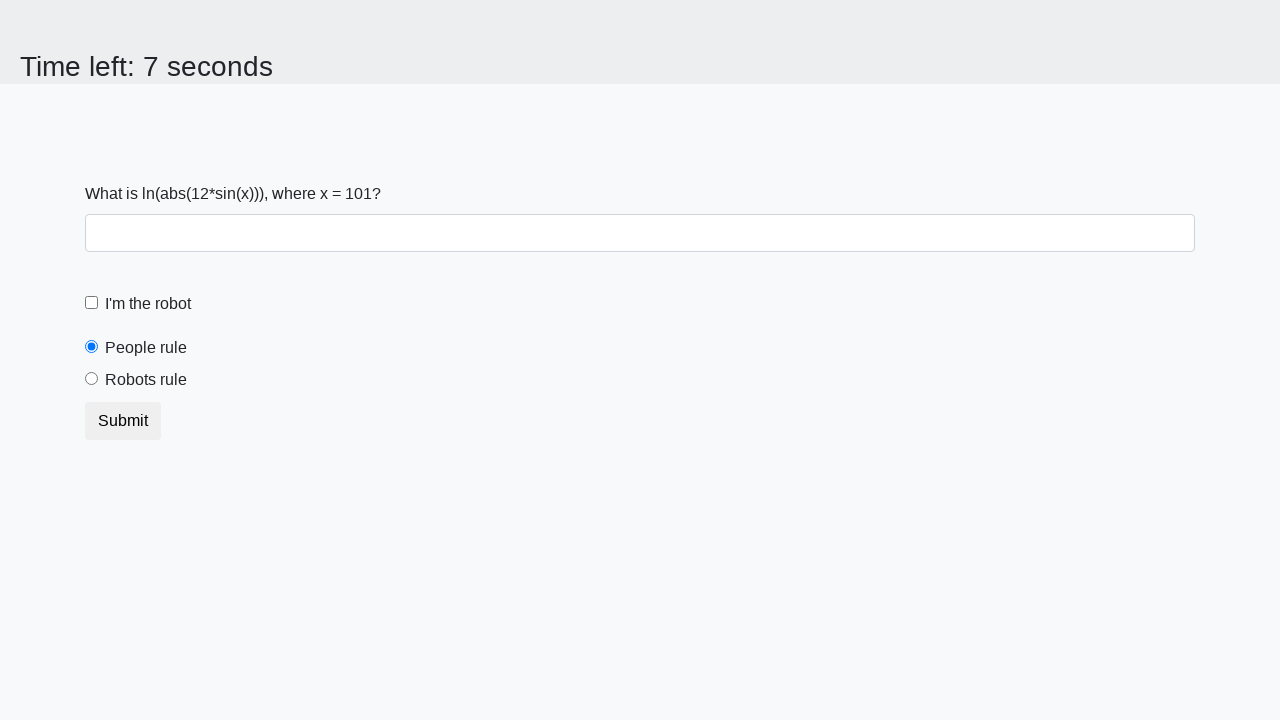